Navigates to a demo page for window handling and clicks on a link to selenium.dev

Starting URL: https://demo.automationtesting.in/Windows.html

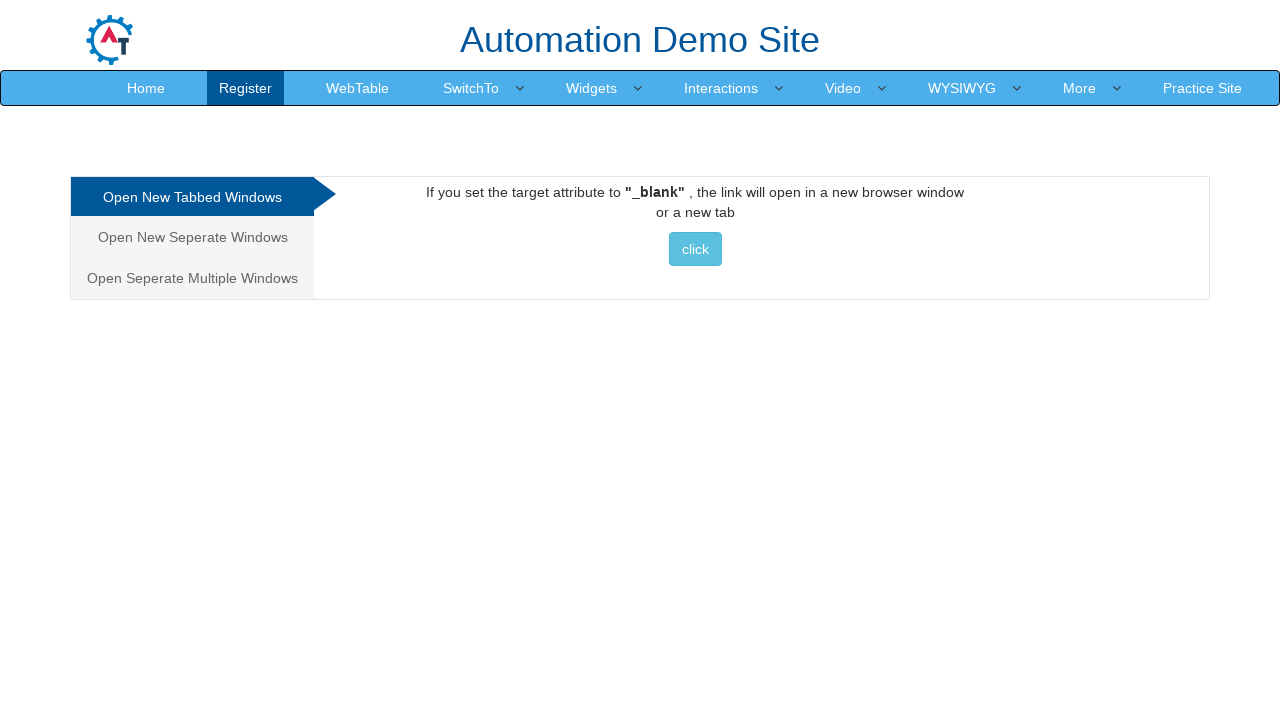

Navigated to window handling demo page
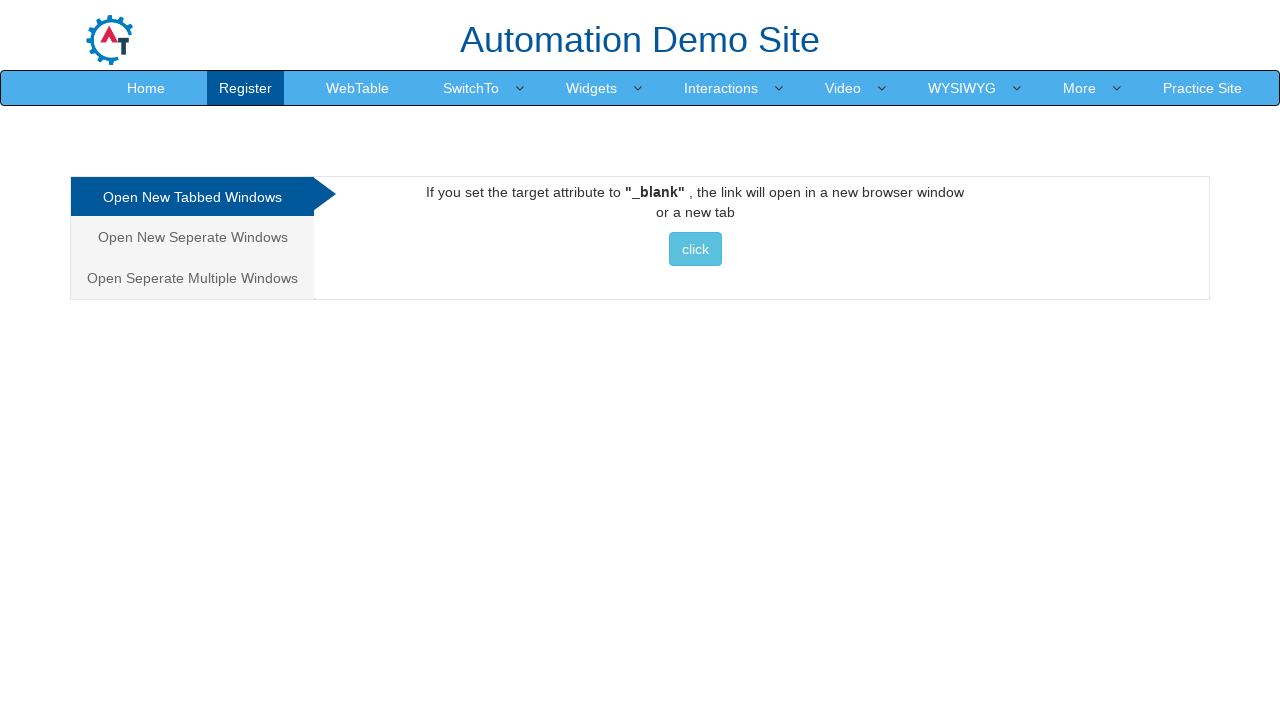

Clicked on selenium.dev link at (695, 249) on a[href='http://www.selenium.dev']
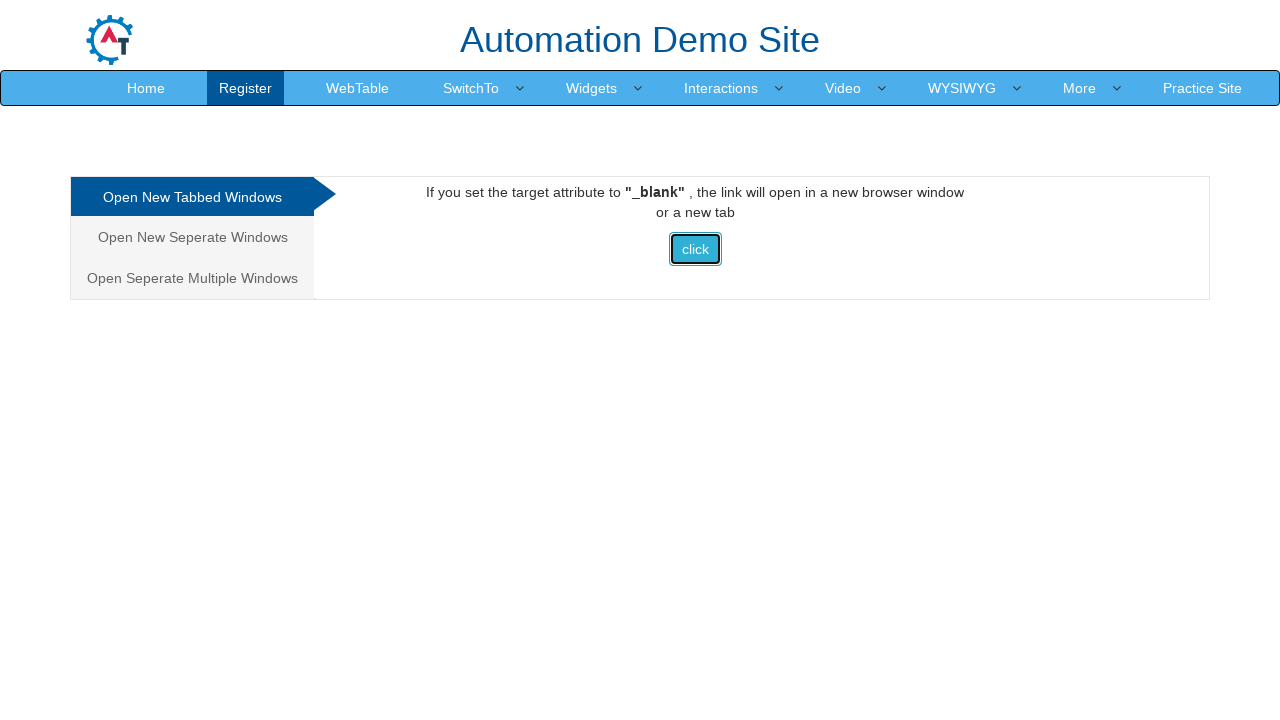

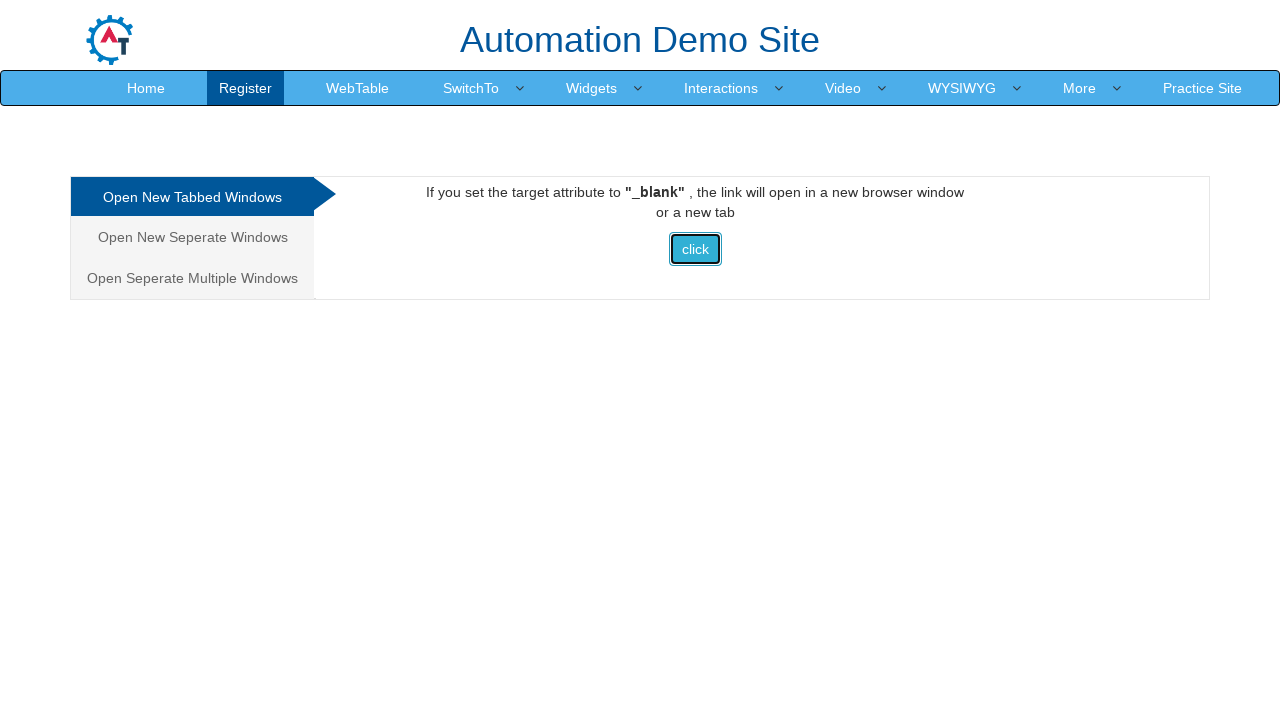